Navigates to a Selenium practice page for automation testing

Starting URL: https://www.tutorialspoint.com/selenium/practice/selenium_automation_practice.php

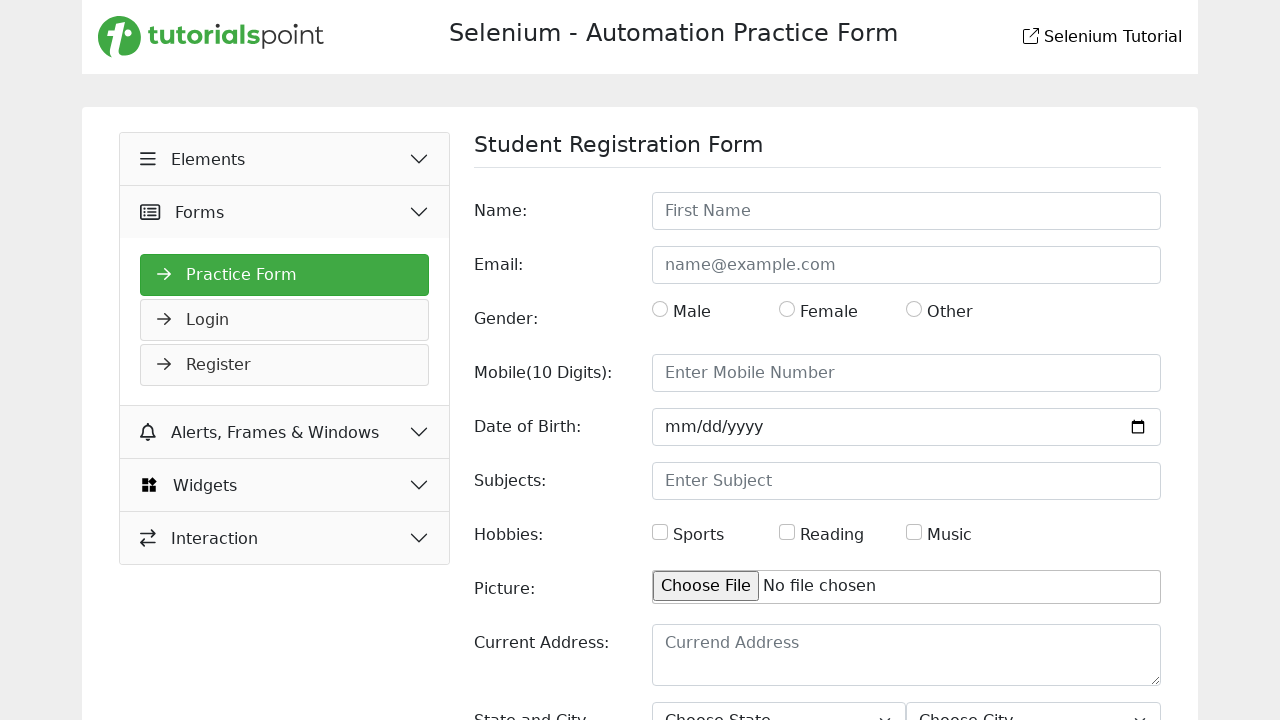

Waited for page to reach network idle state on Selenium automation practice page
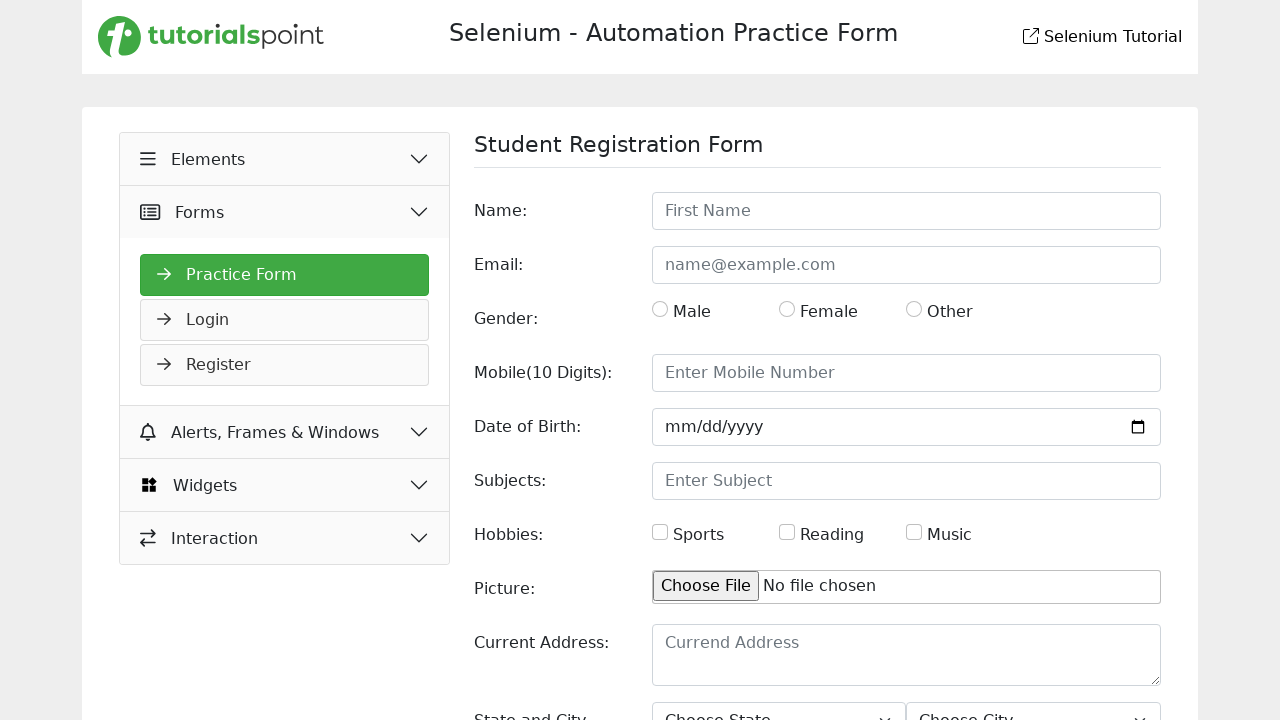

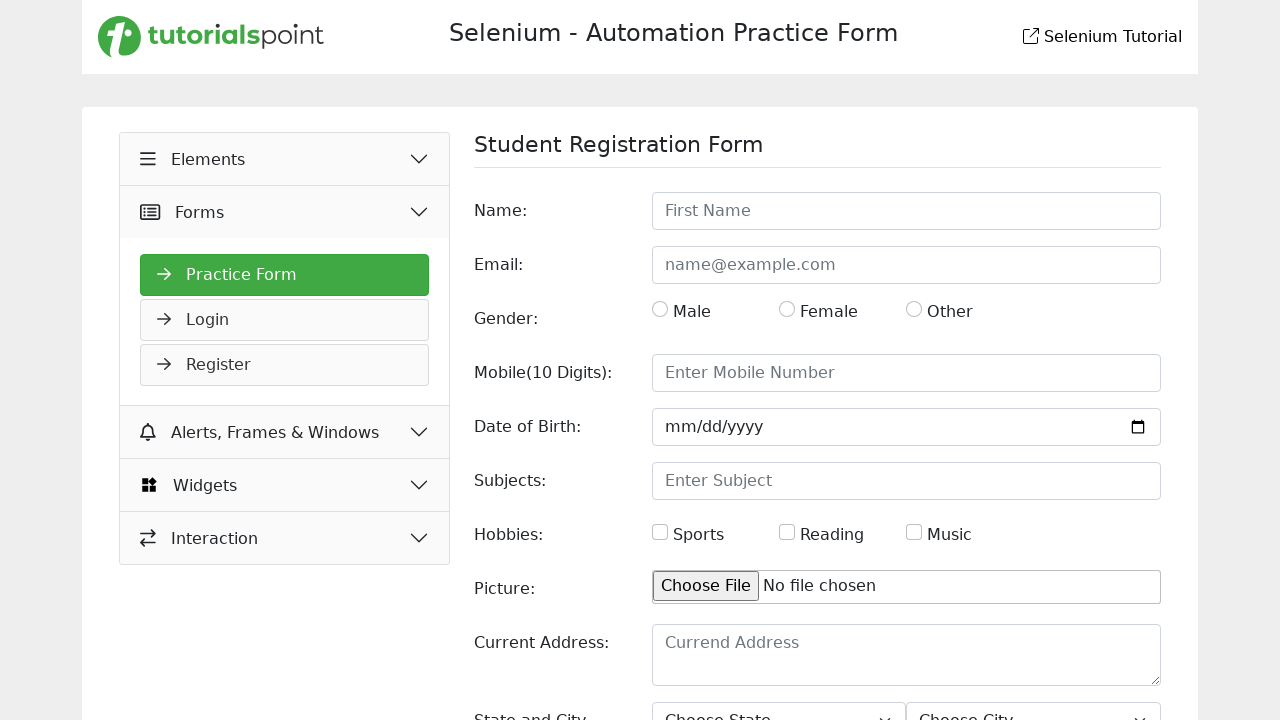